Navigates to an interactive SVG map of India, iterates through all state elements, and clicks on the Tripura state

Starting URL: https://www.amcharts.com/svg-maps/?map=india

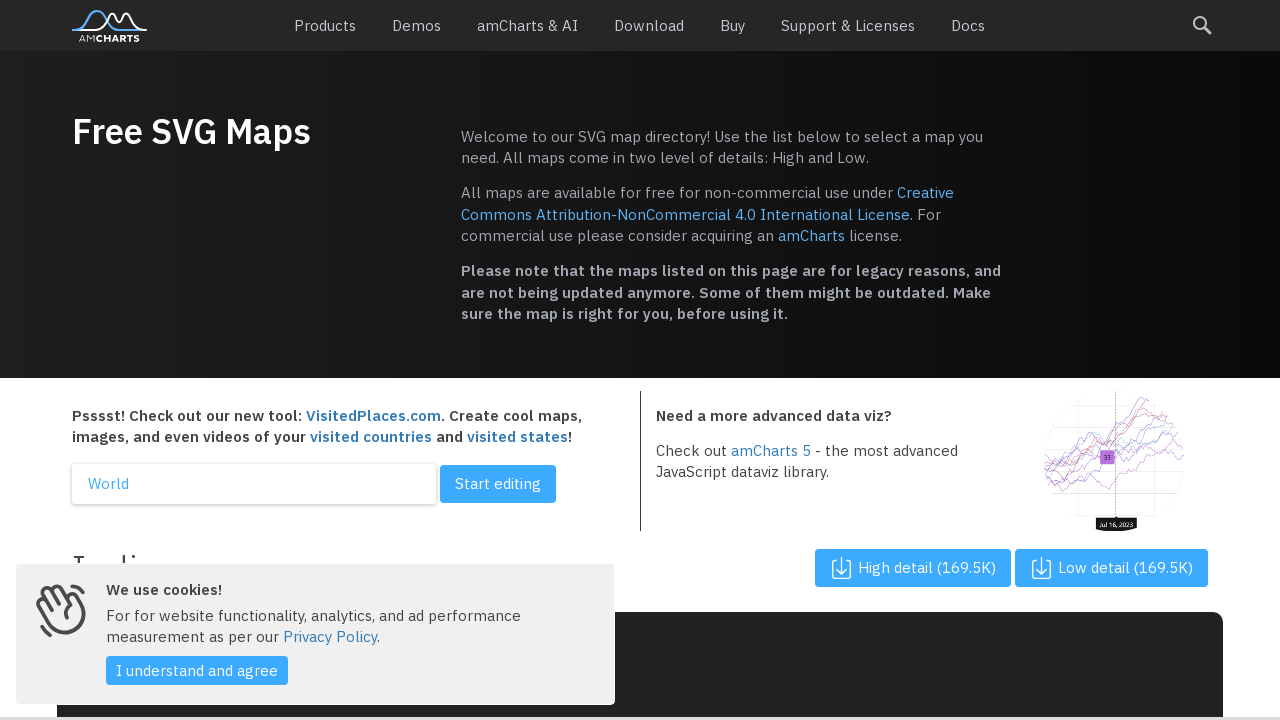

Navigated to interactive SVG map of India
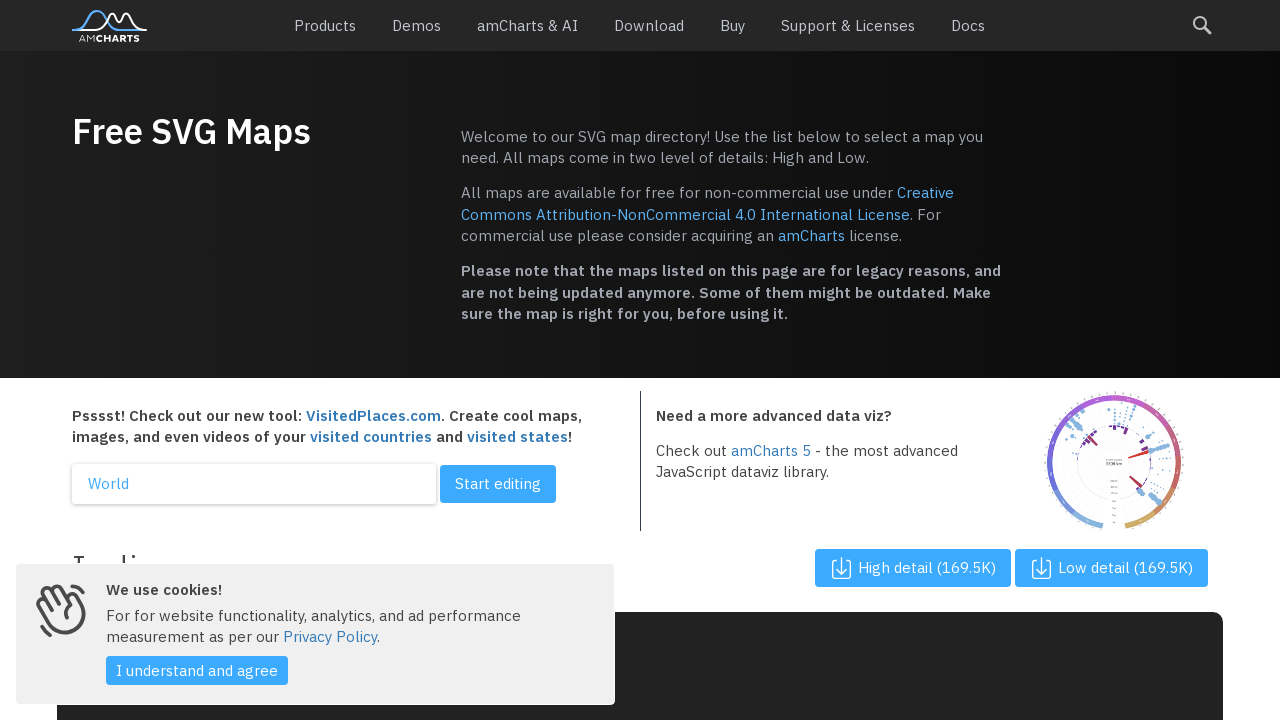

Located all state path elements in SVG map
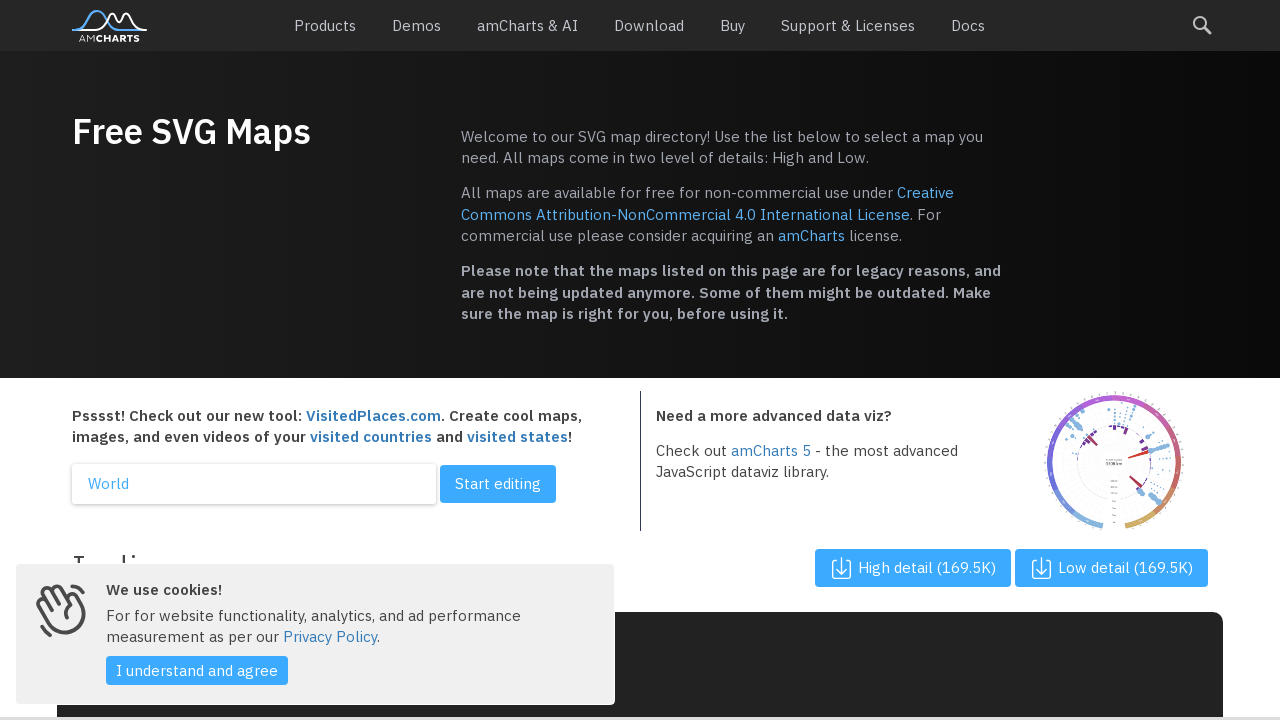

Waited 5 seconds for action to complete
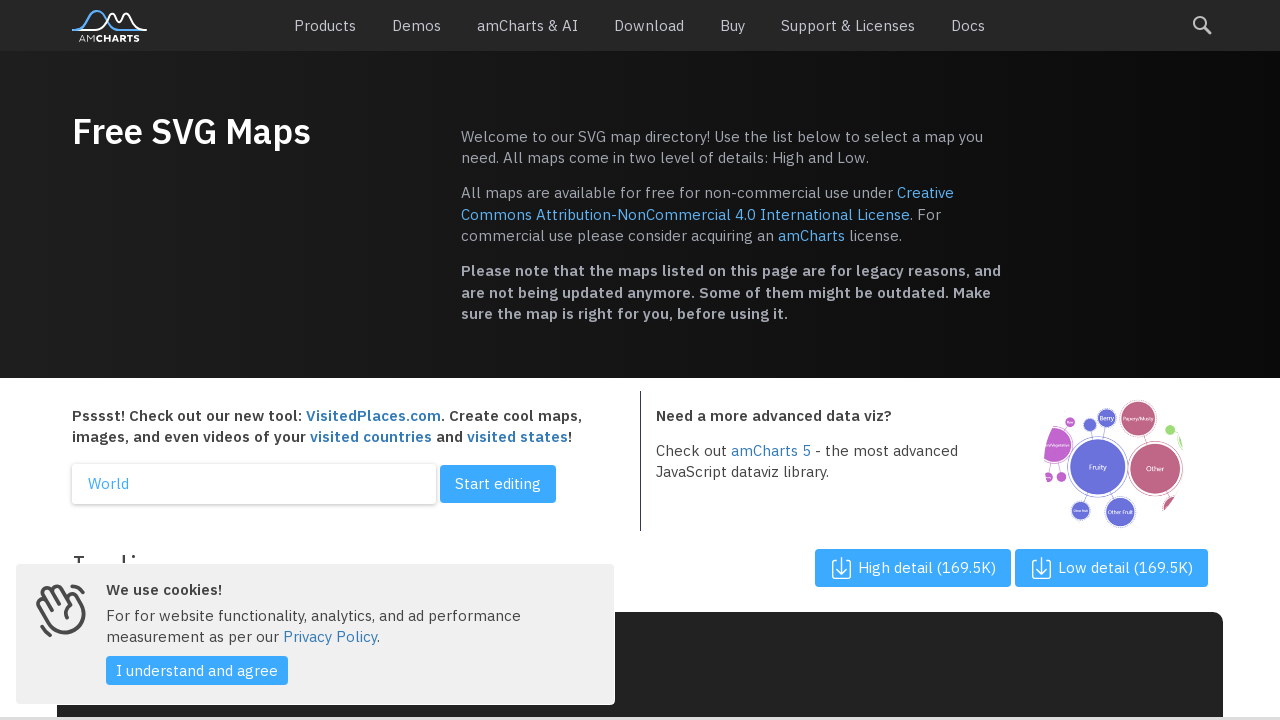

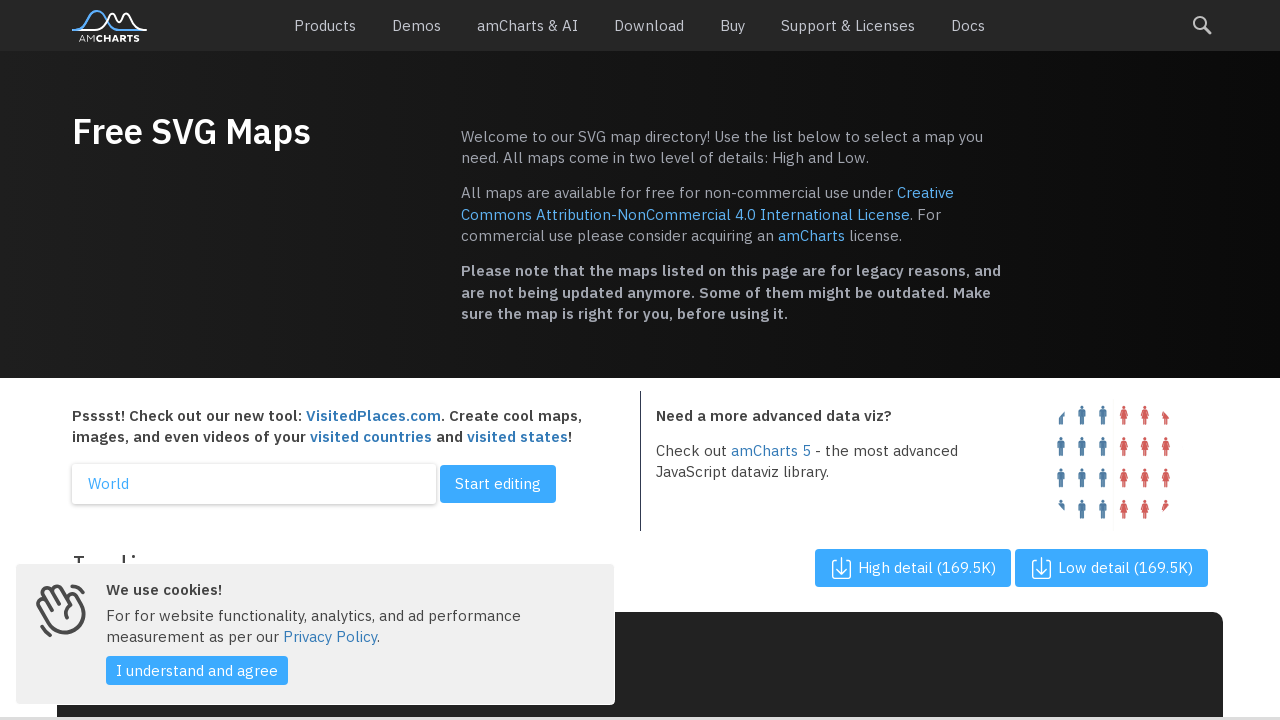